Tests table functionality on a practice page by sorting a column, paginating through results to find a specific item ("Beans"), and using the search field to filter for "Rice".

Starting URL: https://rahulshettyacademy.com/seleniumPractise/#/offers

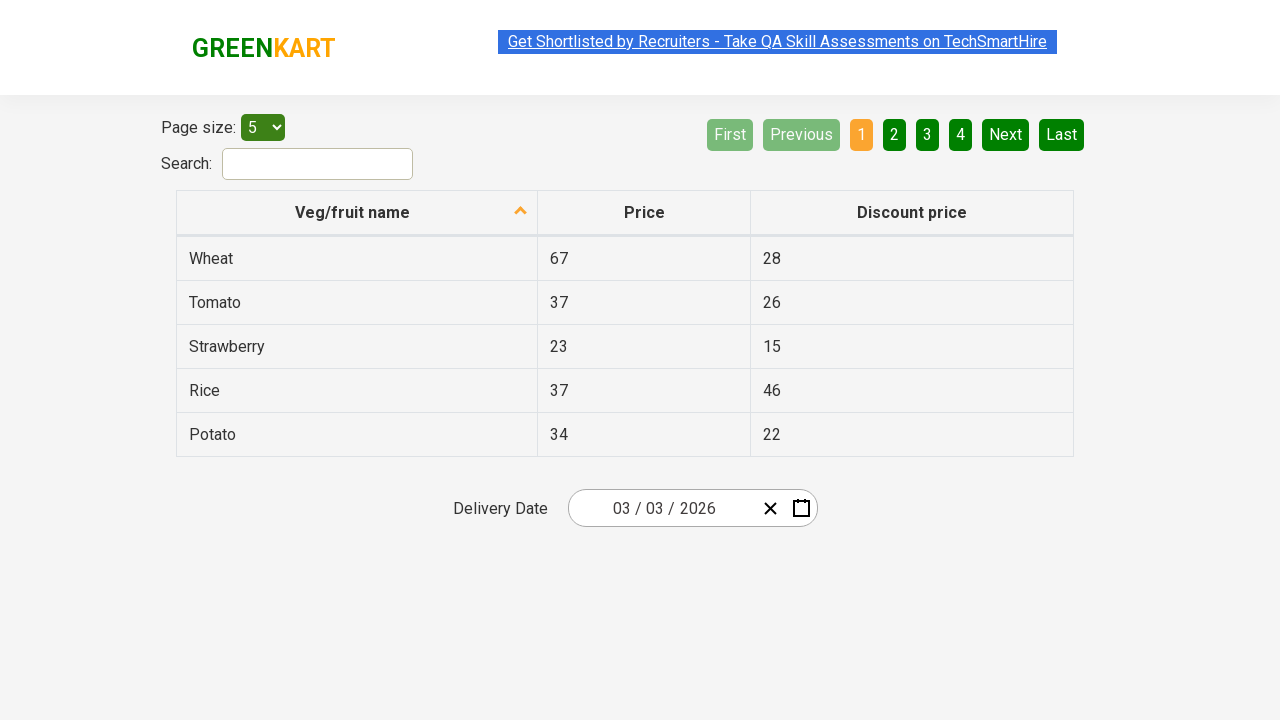

Waited for table header to load
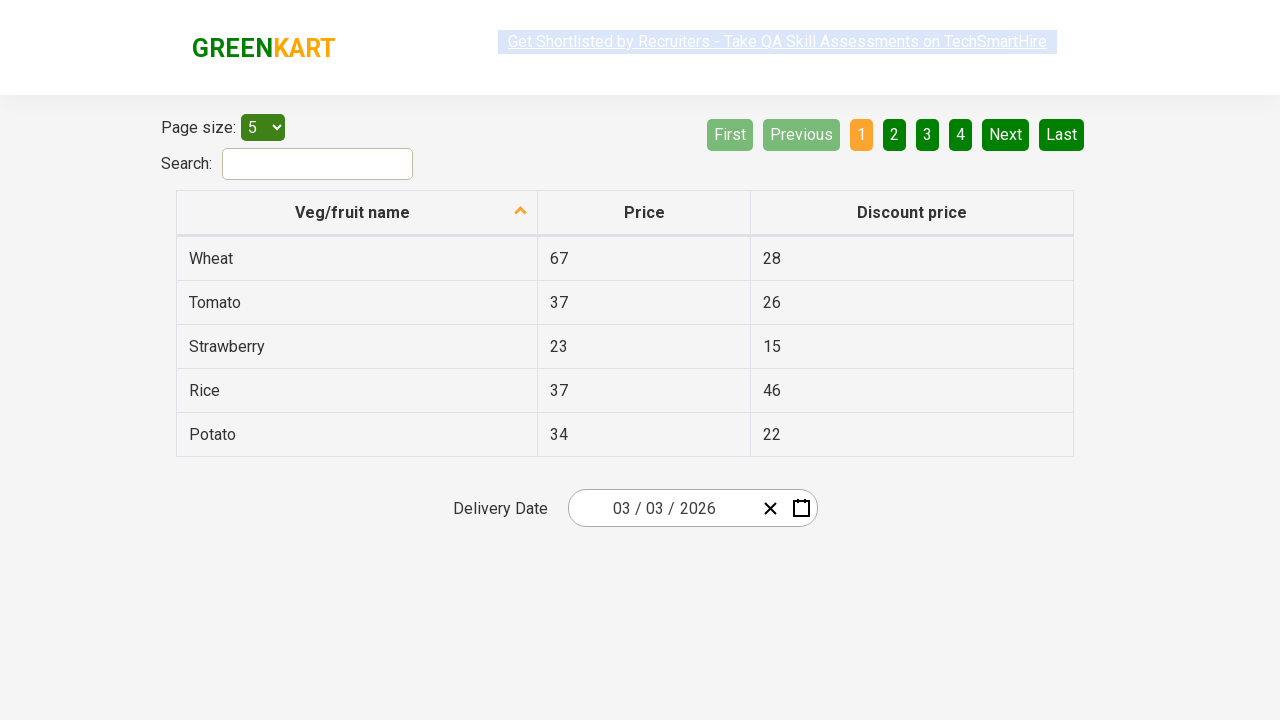

Clicked first column header to sort the table at (357, 213) on xpath=//tr/th[1]
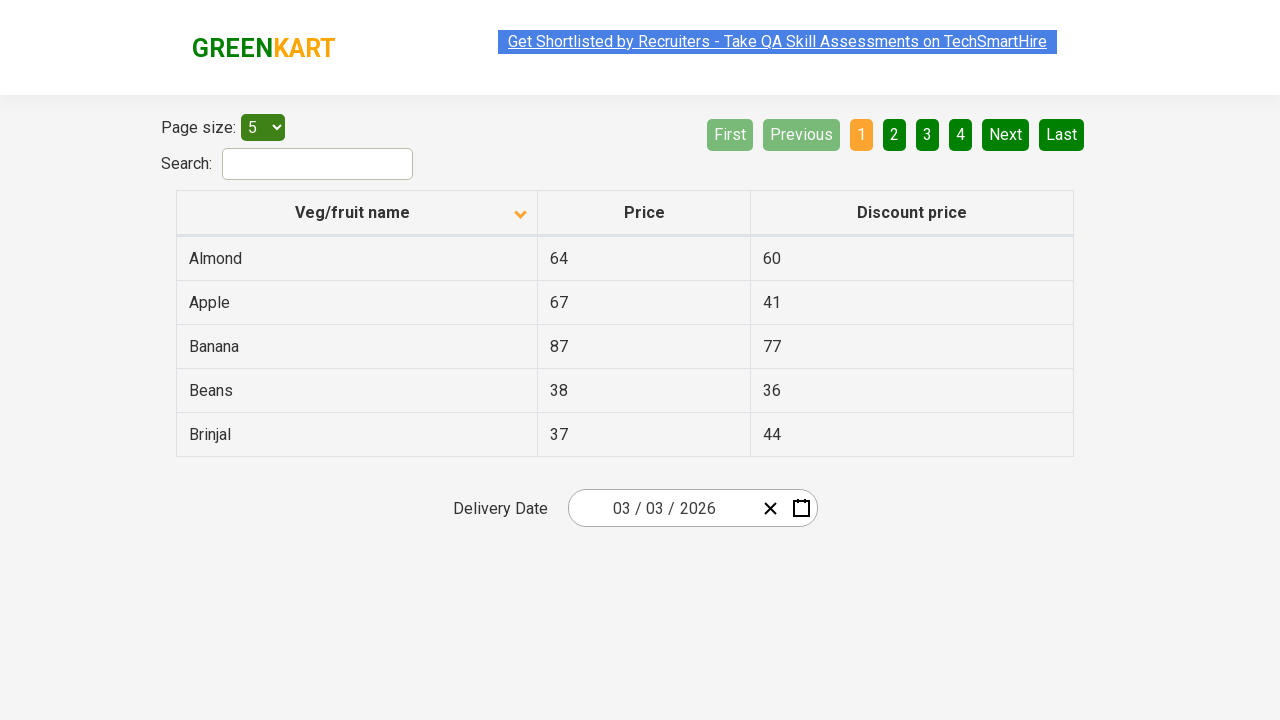

Waited for table sorting to complete
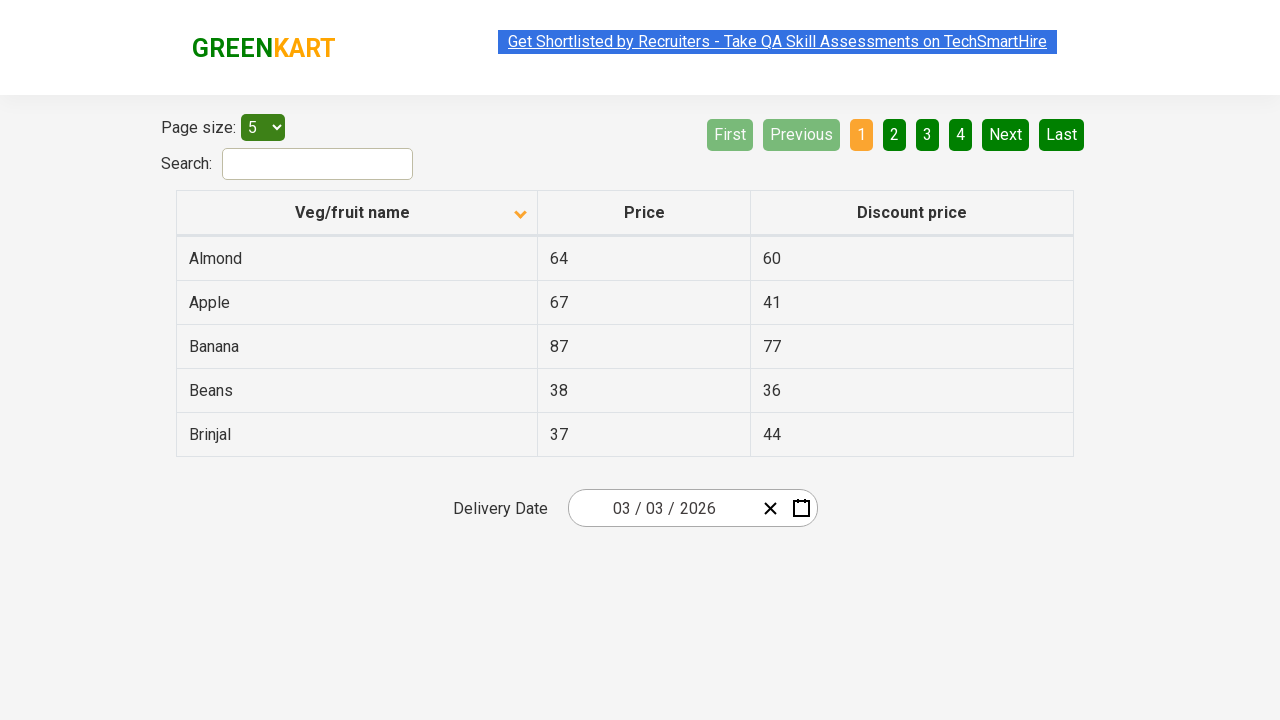

Retrieved all values from first column to verify sorting
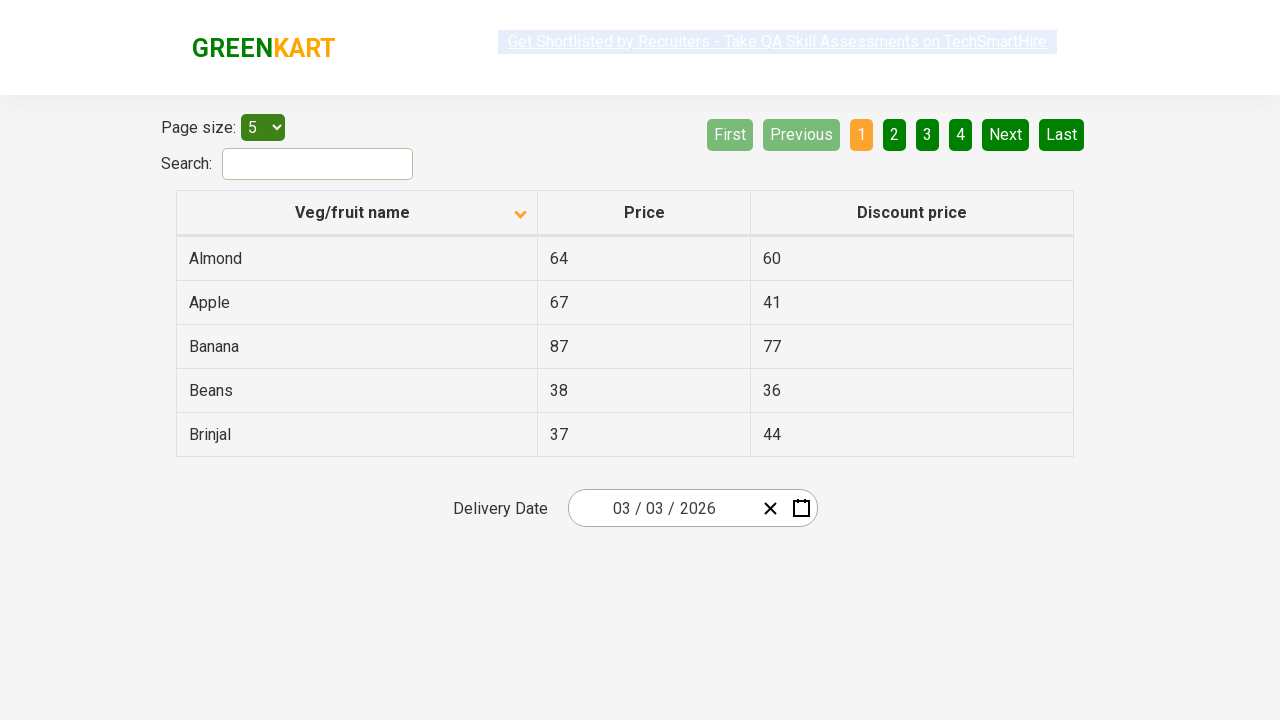

Found 'Beans' item in table through pagination
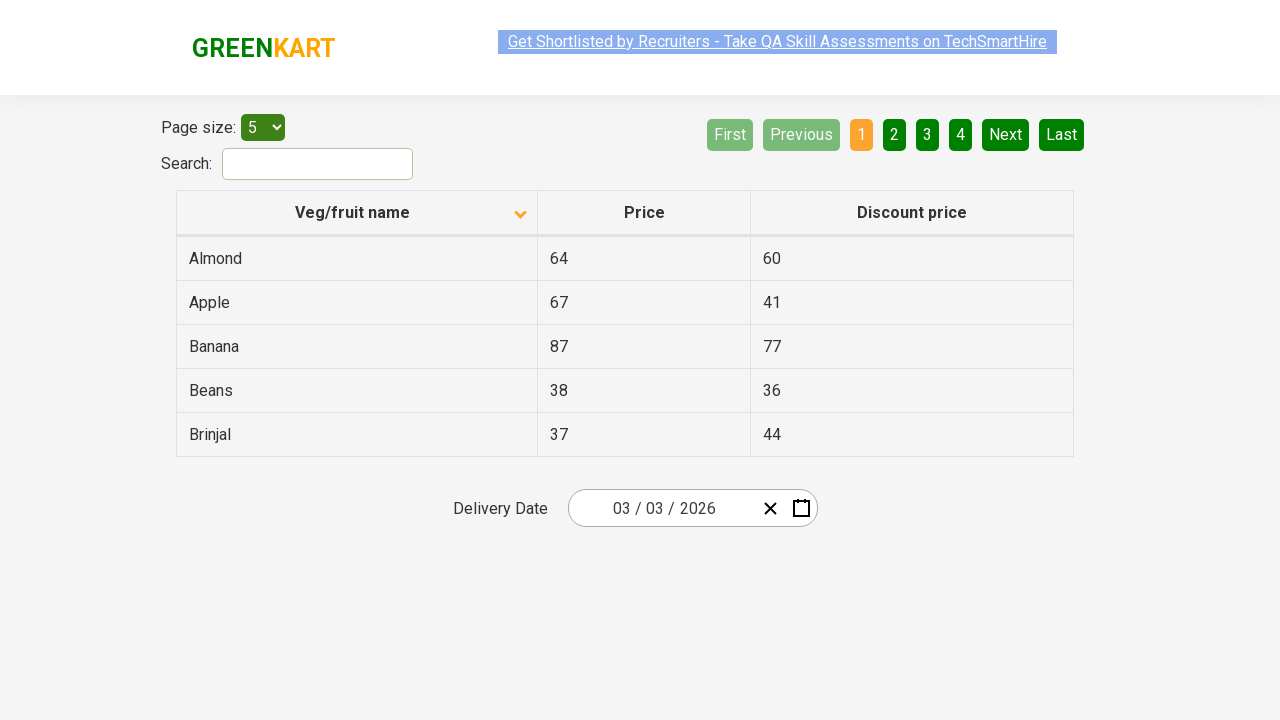

Filled search field with 'Rice' on input#search-field
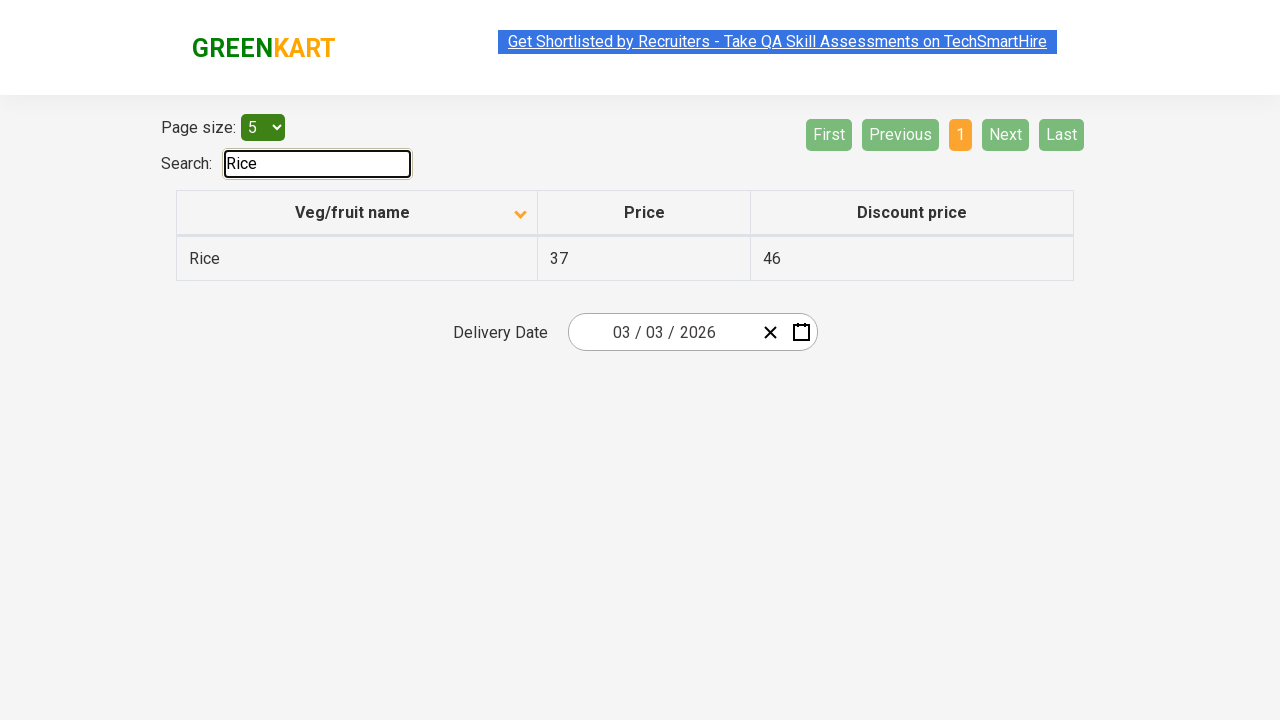

Waited for search results to filter
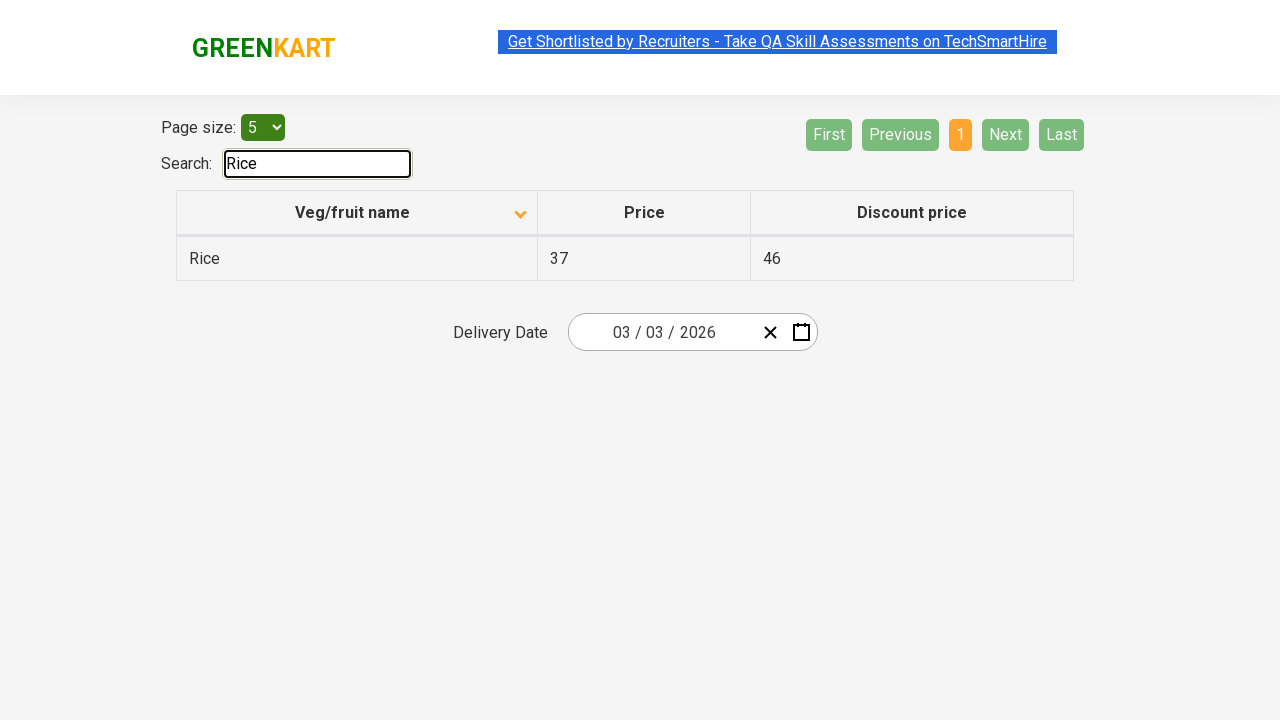

Verified filtered search results are displayed
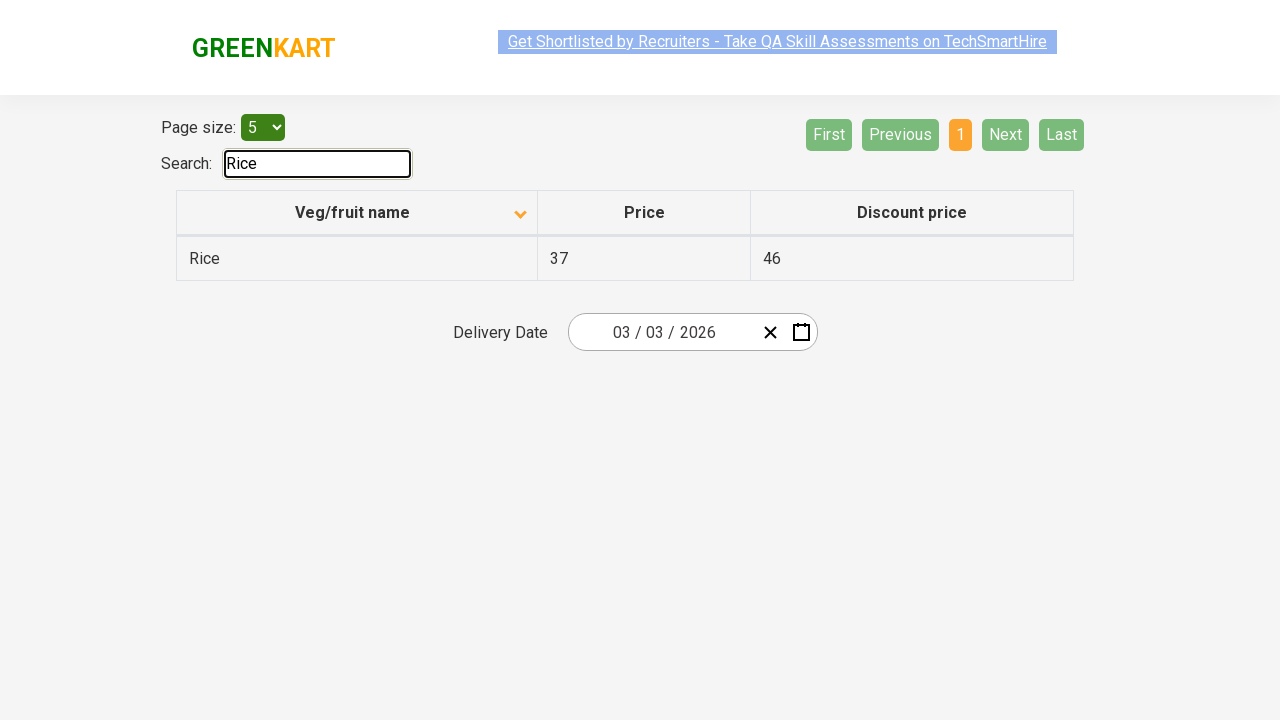

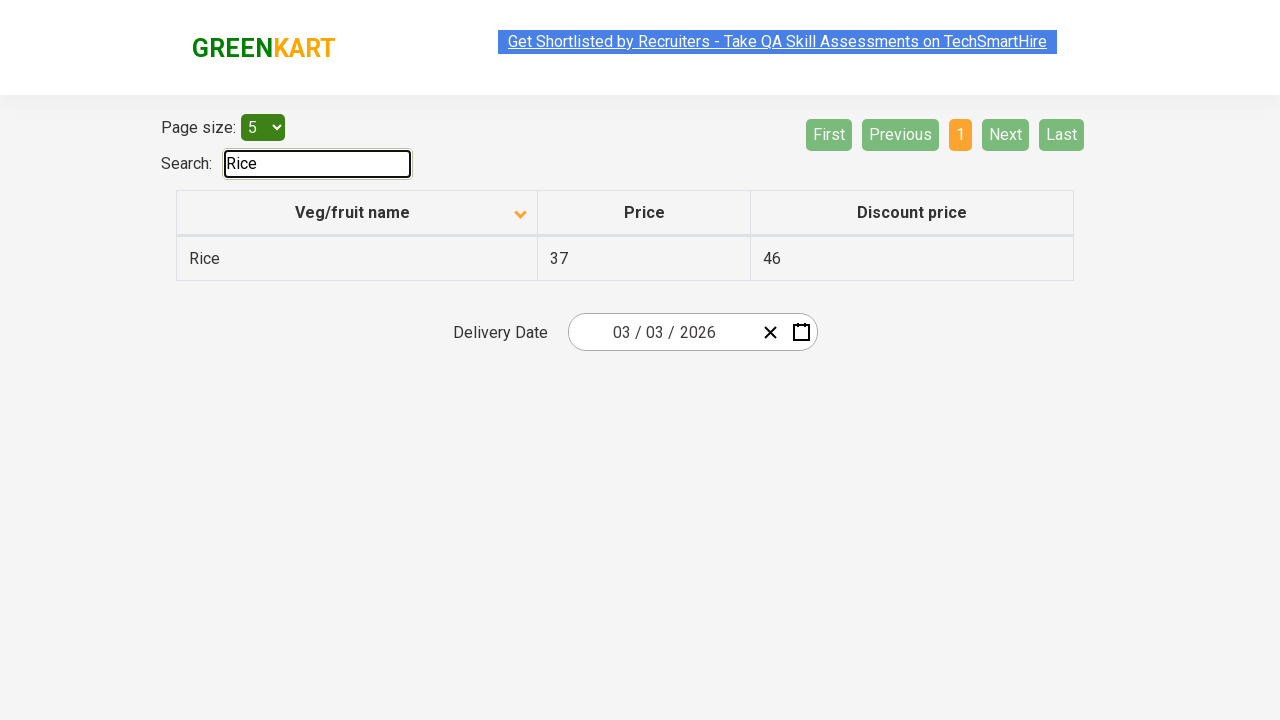